Navigates through a test automation practice site, clicks on AJAX and Download Files links, and verifies navigation links are present

Starting URL: https://testautomationpractice.blogspot.com/

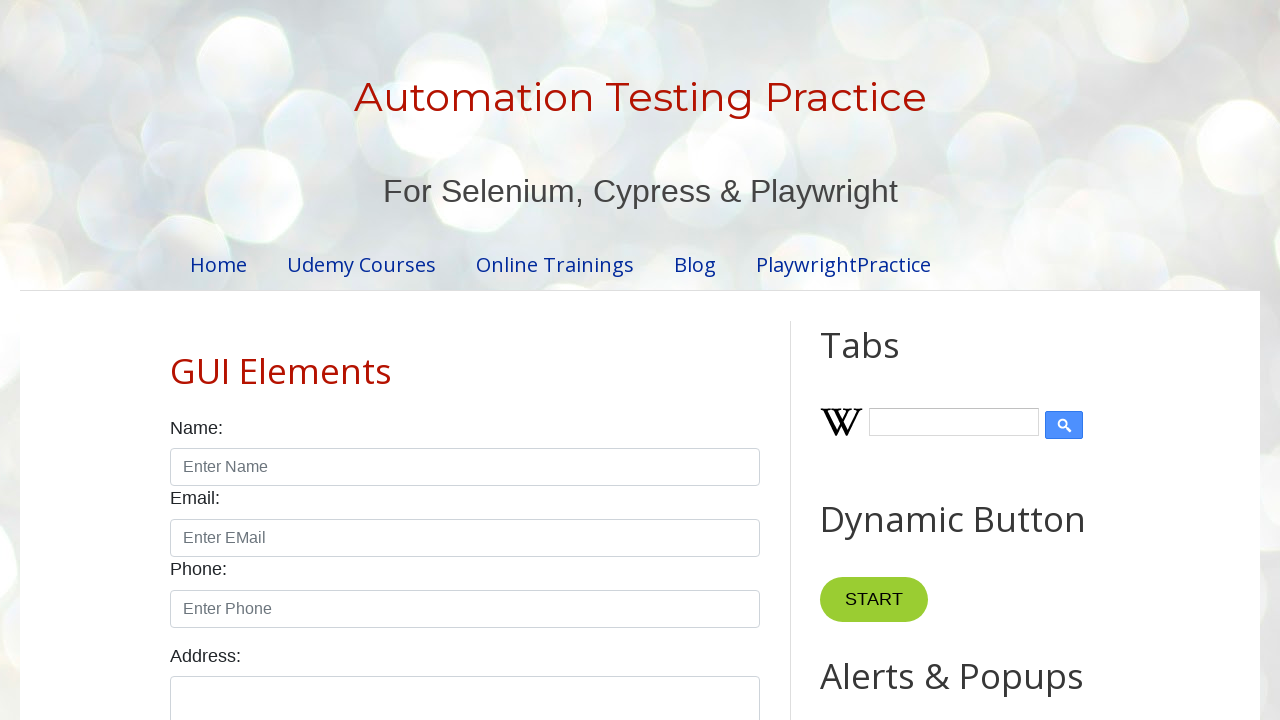

Clicked on AJAX link in navigation at (290, 568) on xpath=//div[@id='PageList1']//ul//li//a[contains(text(),'AJAX')]
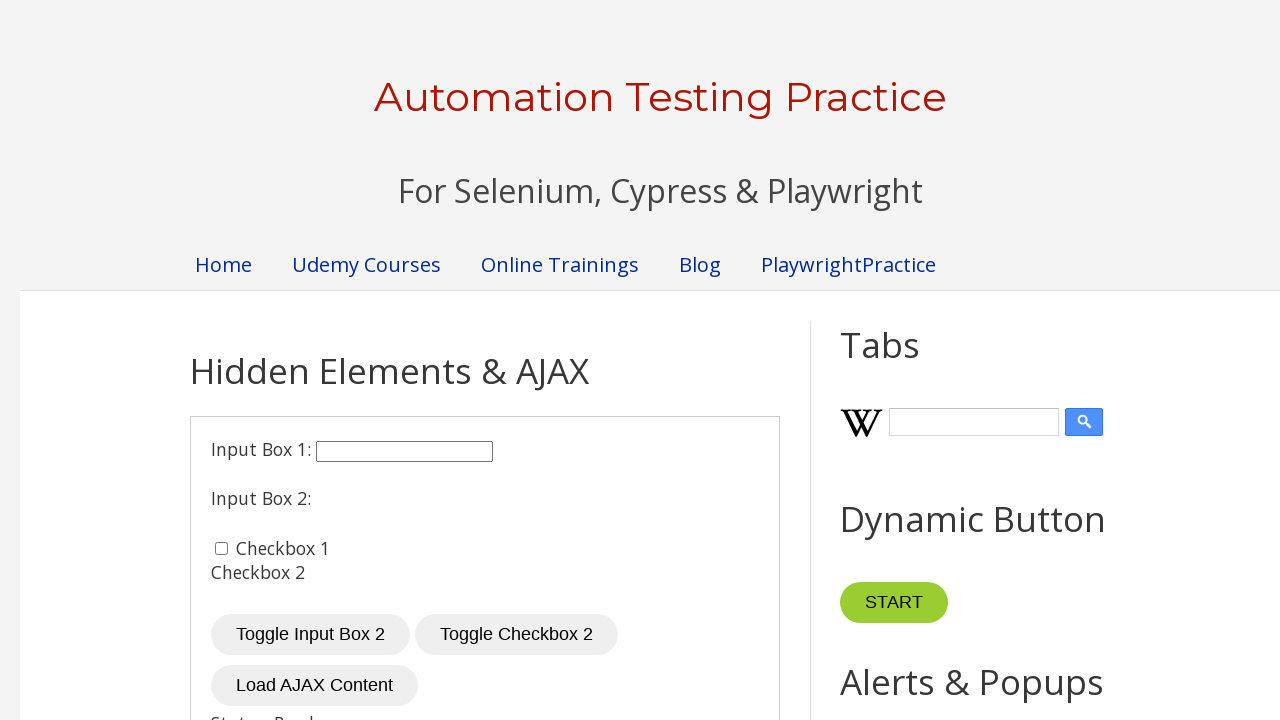

Clicked on Download Files link at (260, 615) on text=Download Files
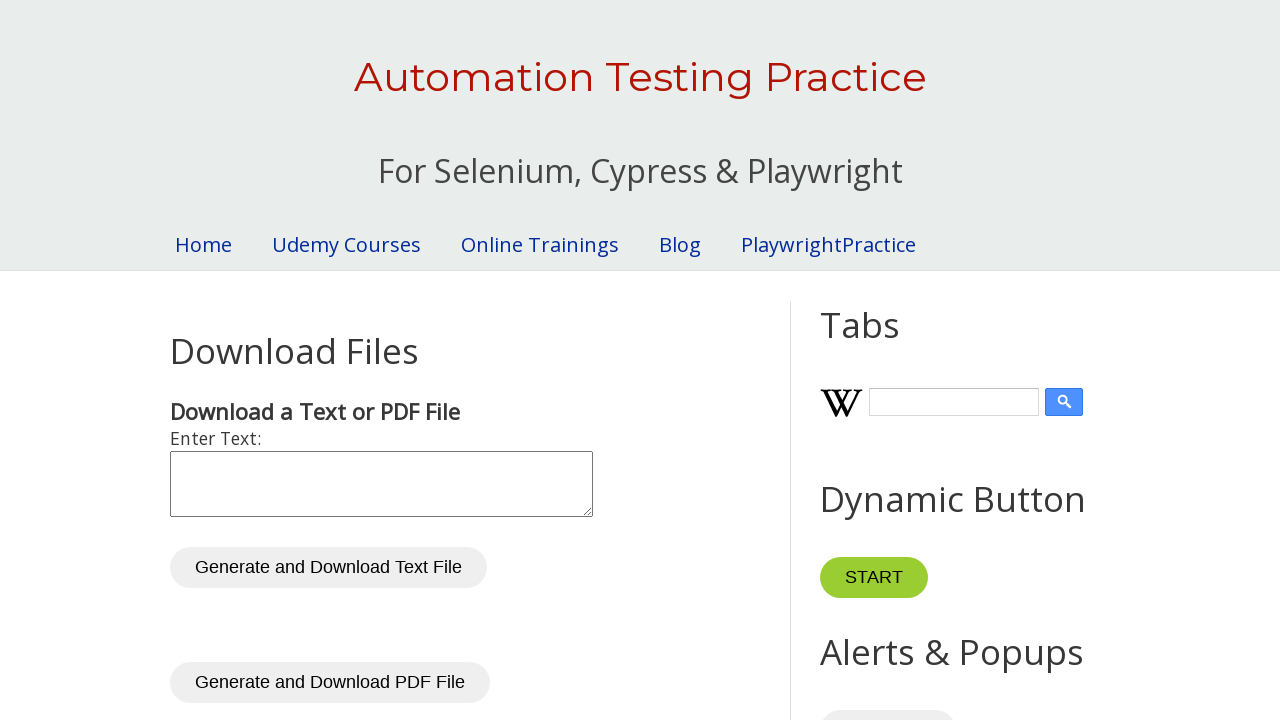

Page navigation links loaded and are present
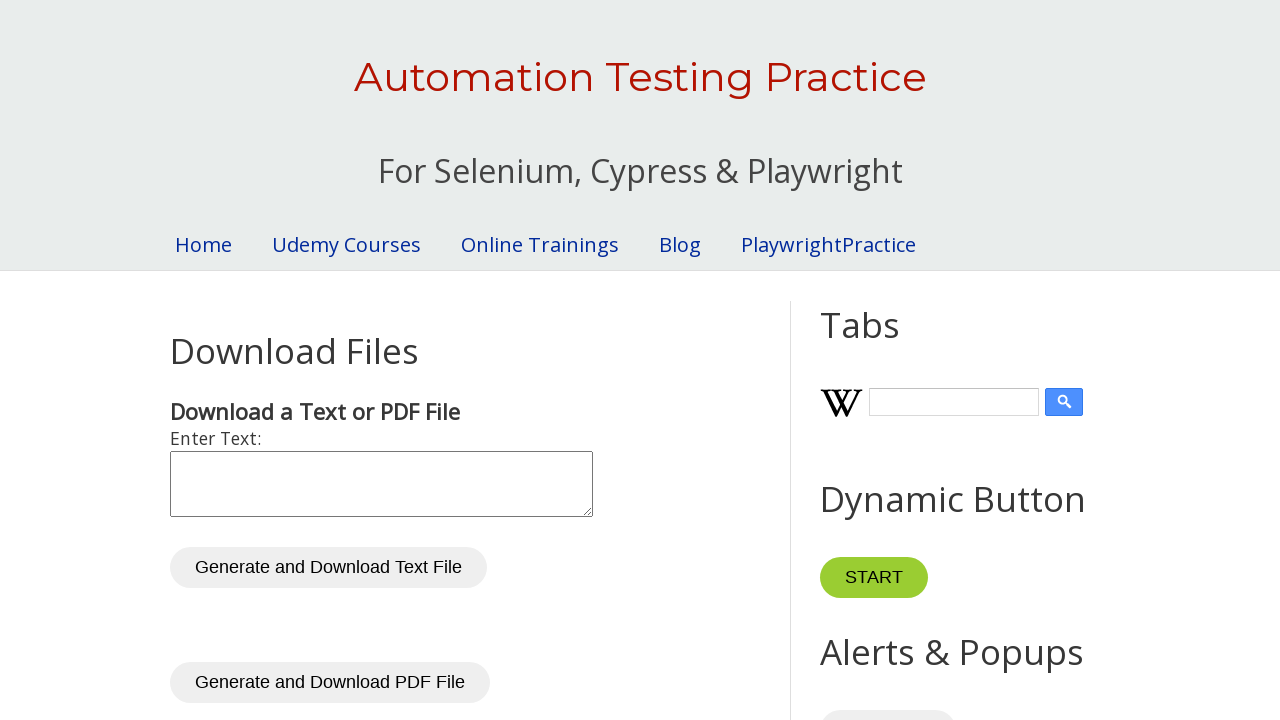

Verified navigation links are present in the page
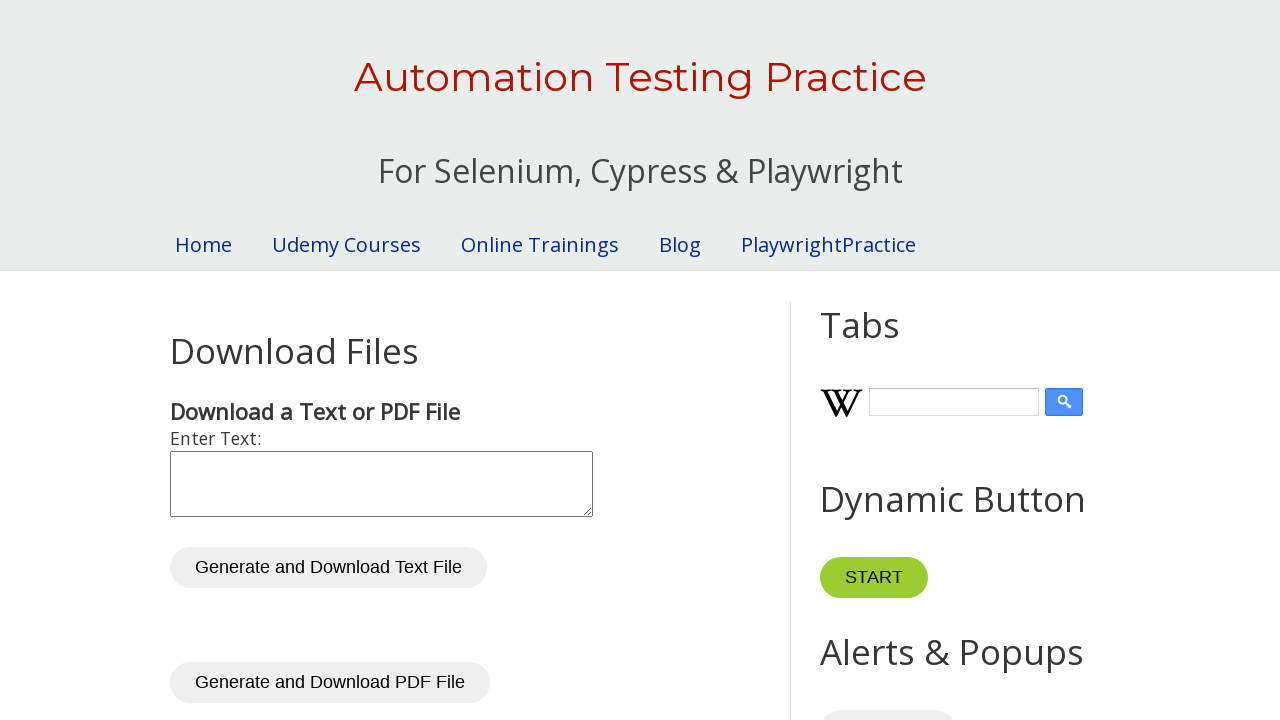

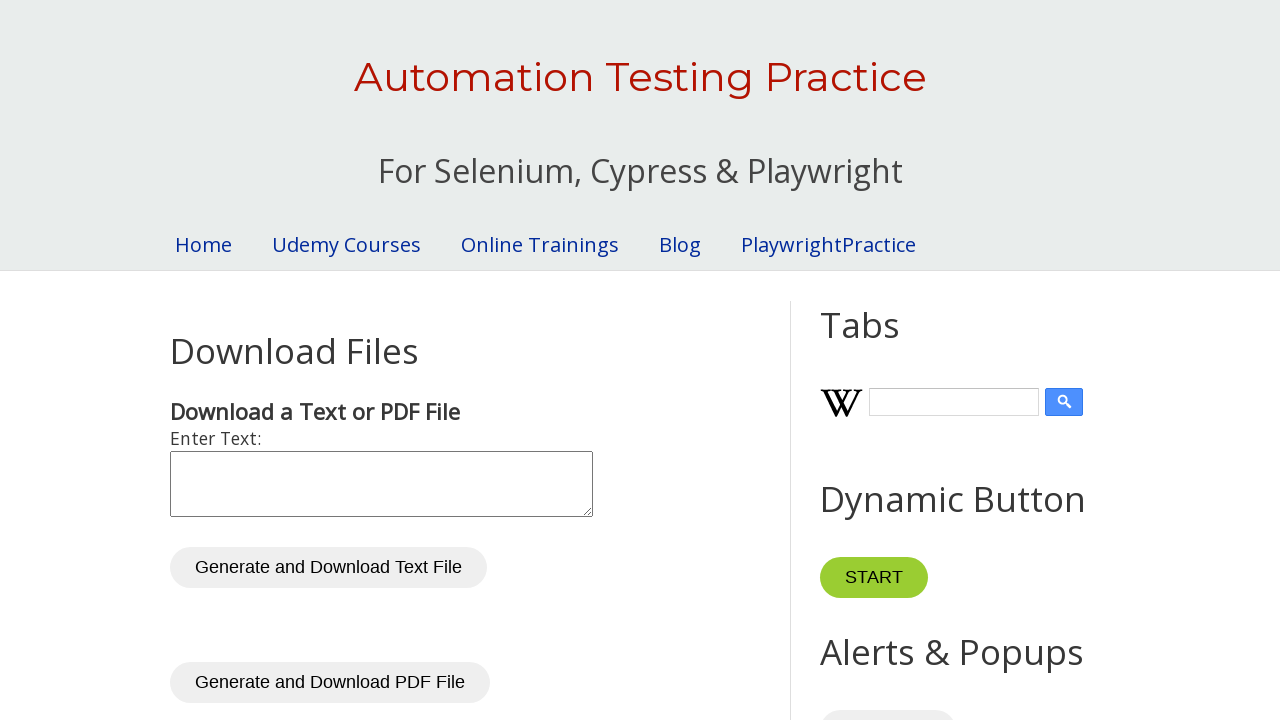